Navigates to the SpiceJet airline website and verifies the page loads successfully by checking the page title.

Starting URL: https://www.spicejet.com/

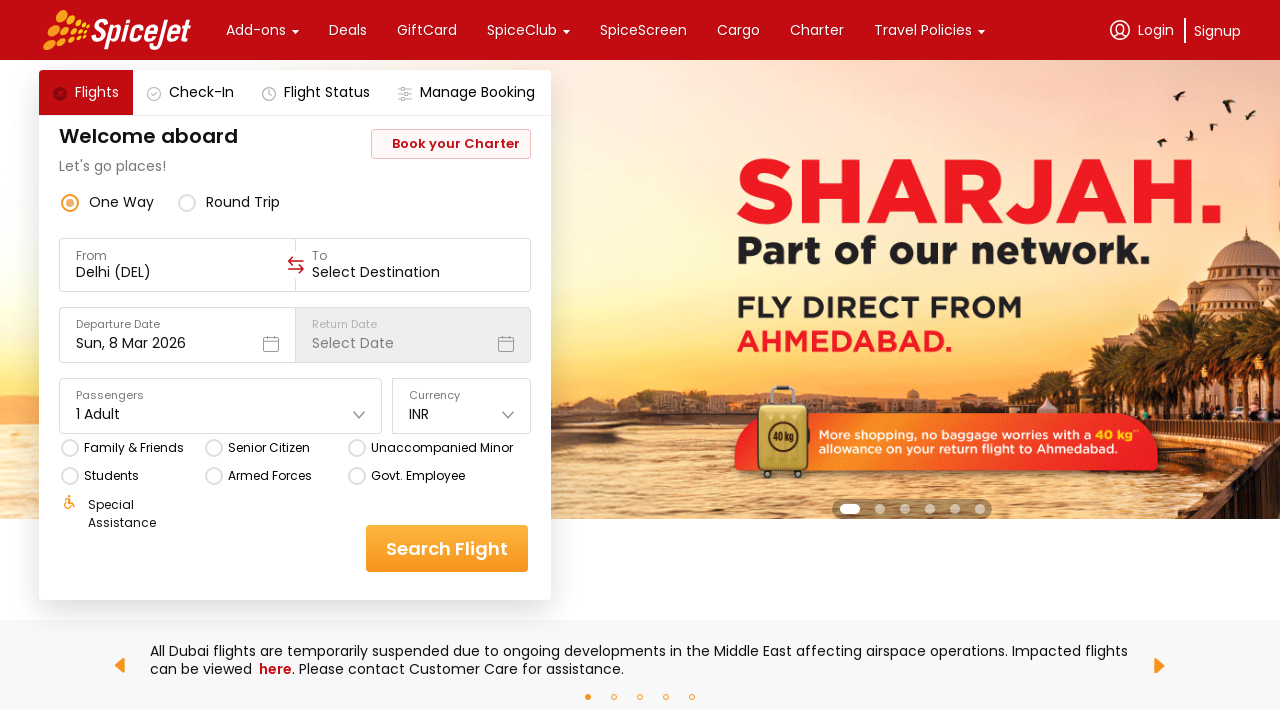

Waited for page to load with domcontentloaded state
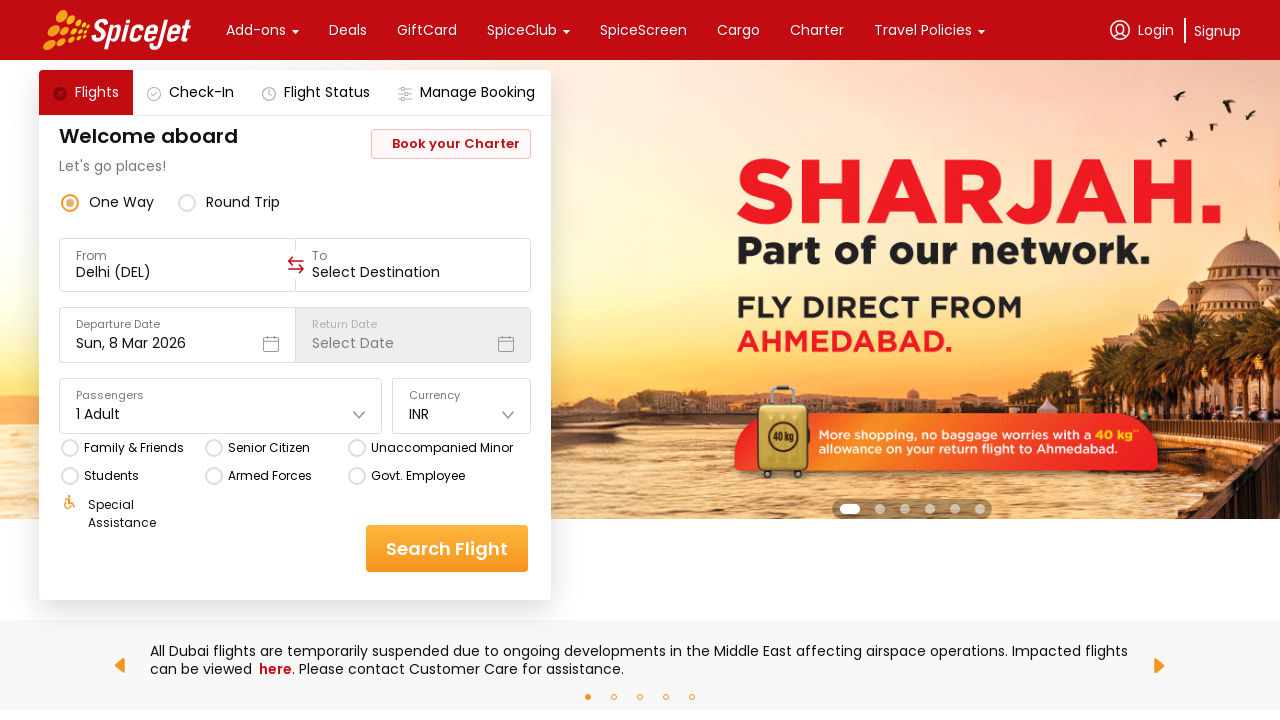

Retrieved page title: SpiceJet - Flight Booking for Domestic and International, Cheap Air Tickets
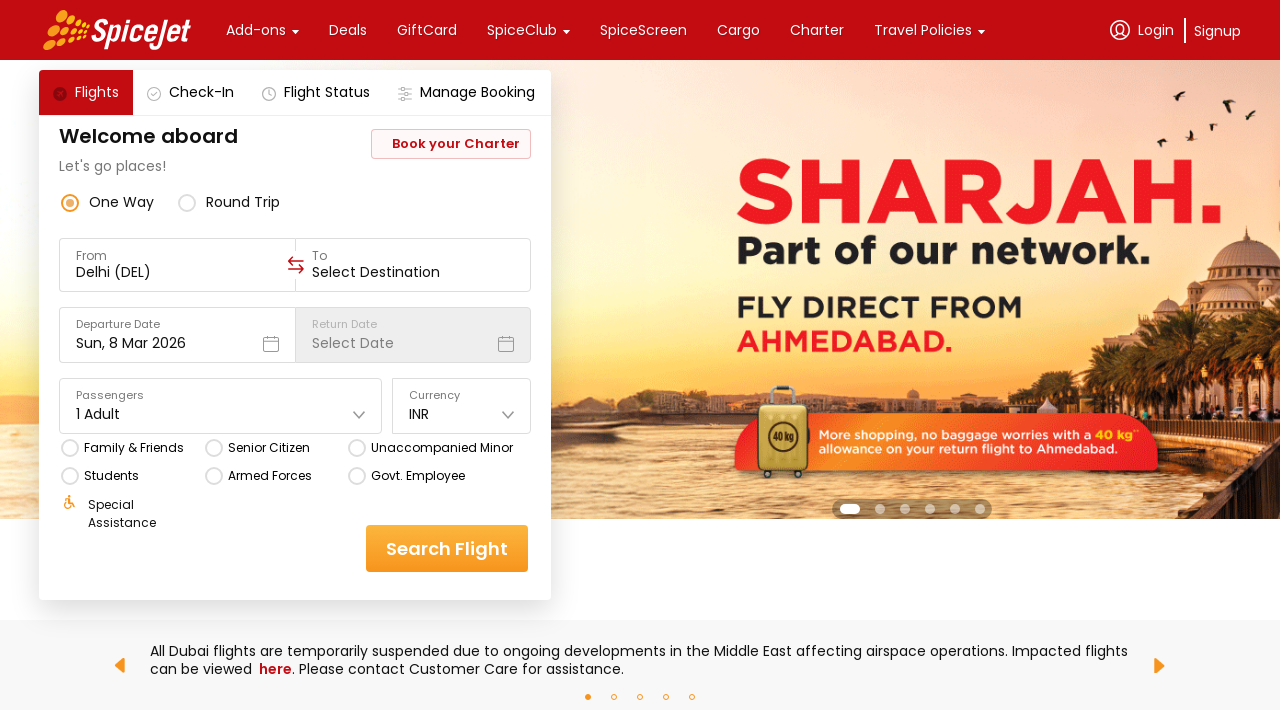

Printed page title to console
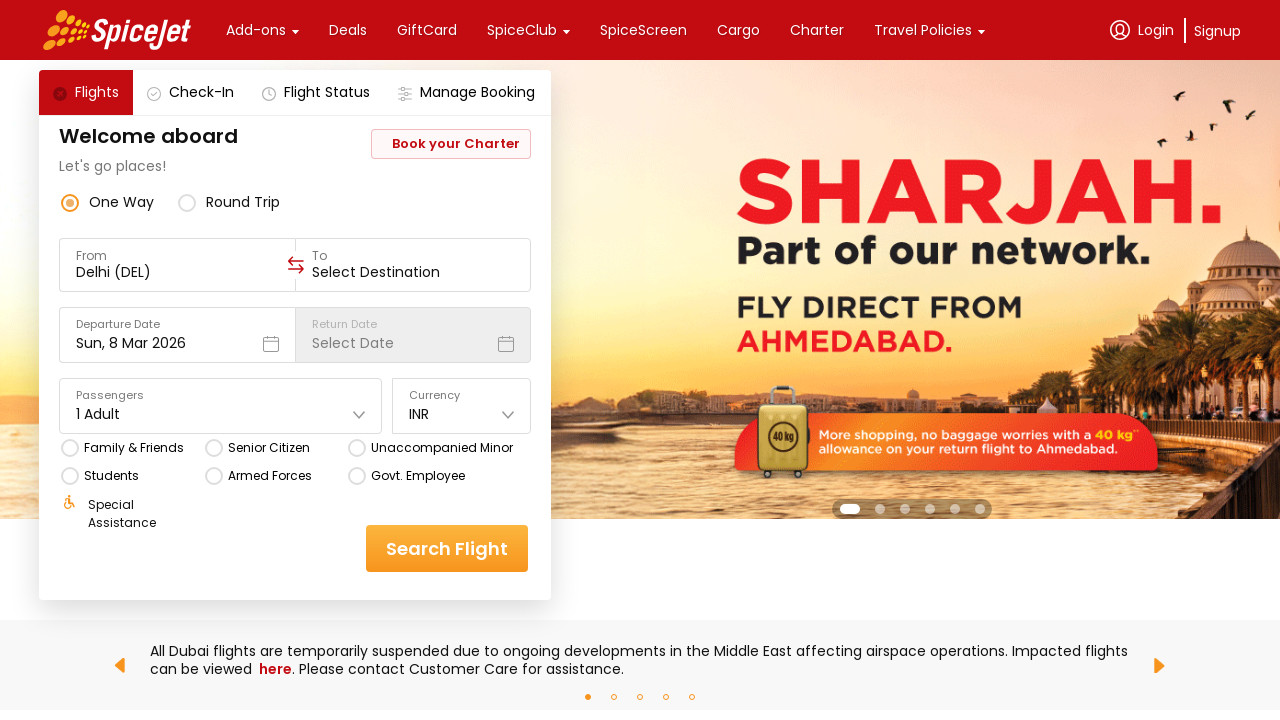

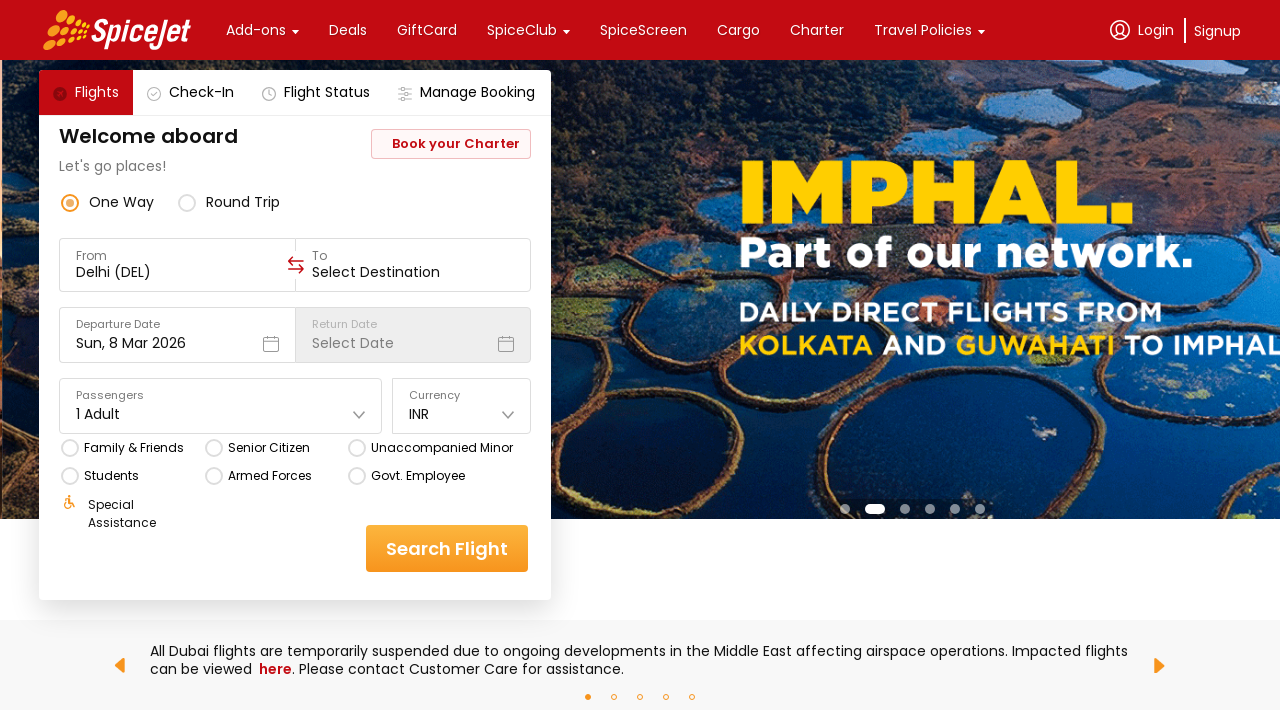